Tests dropdown selection functionality by selecting options using different methods (index, value, and visible text)

Starting URL: https://rahulshettyacademy.com/loginpagePractise/

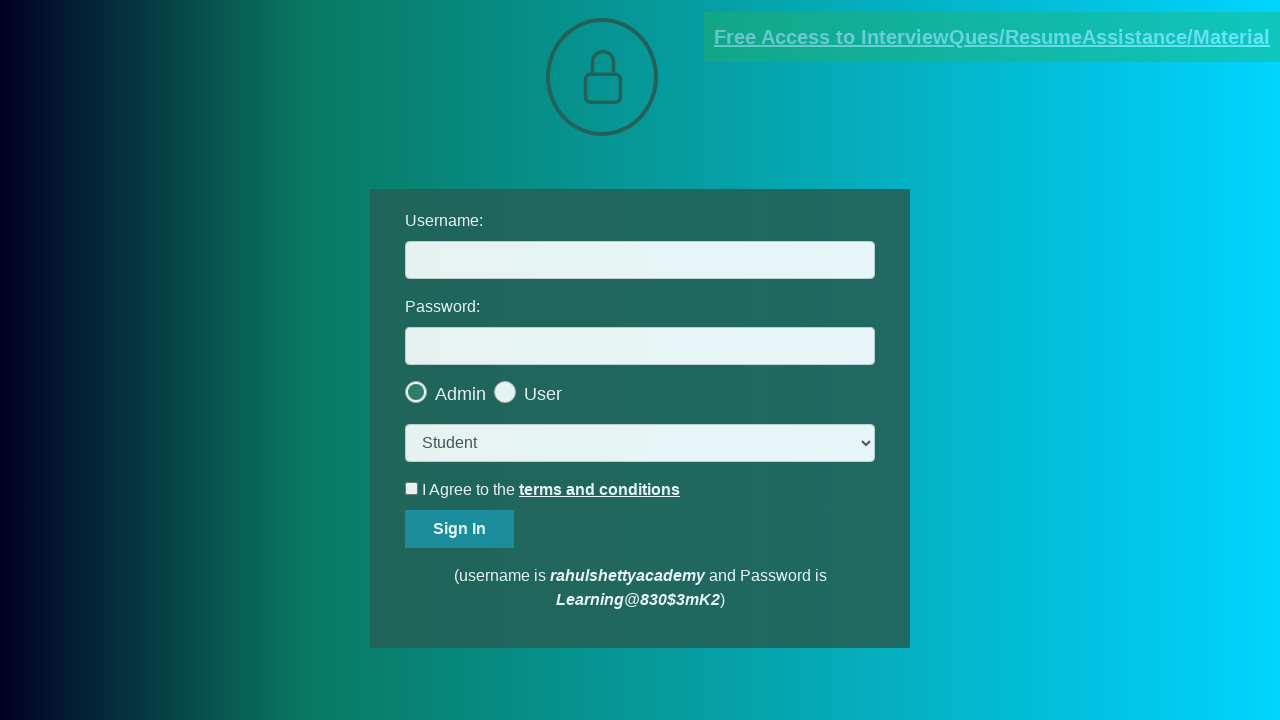

Located dropdown select element
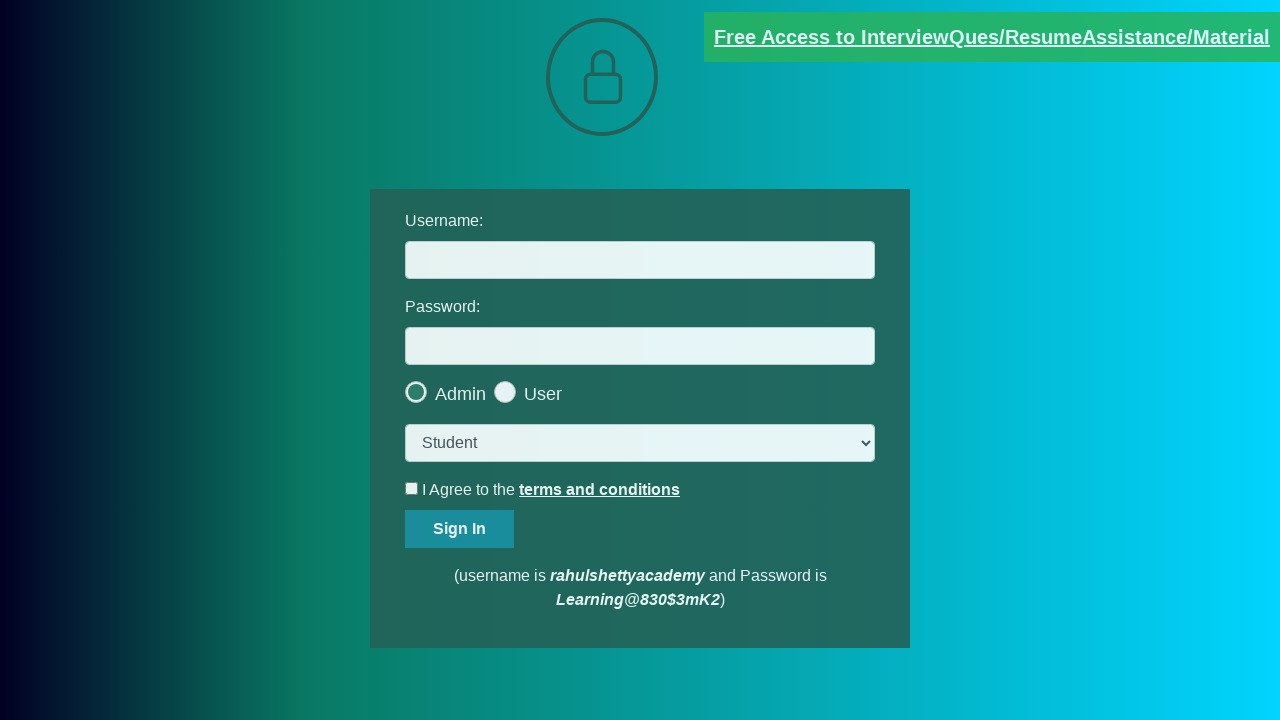

Selected dropdown option by index 1 (second option) on select
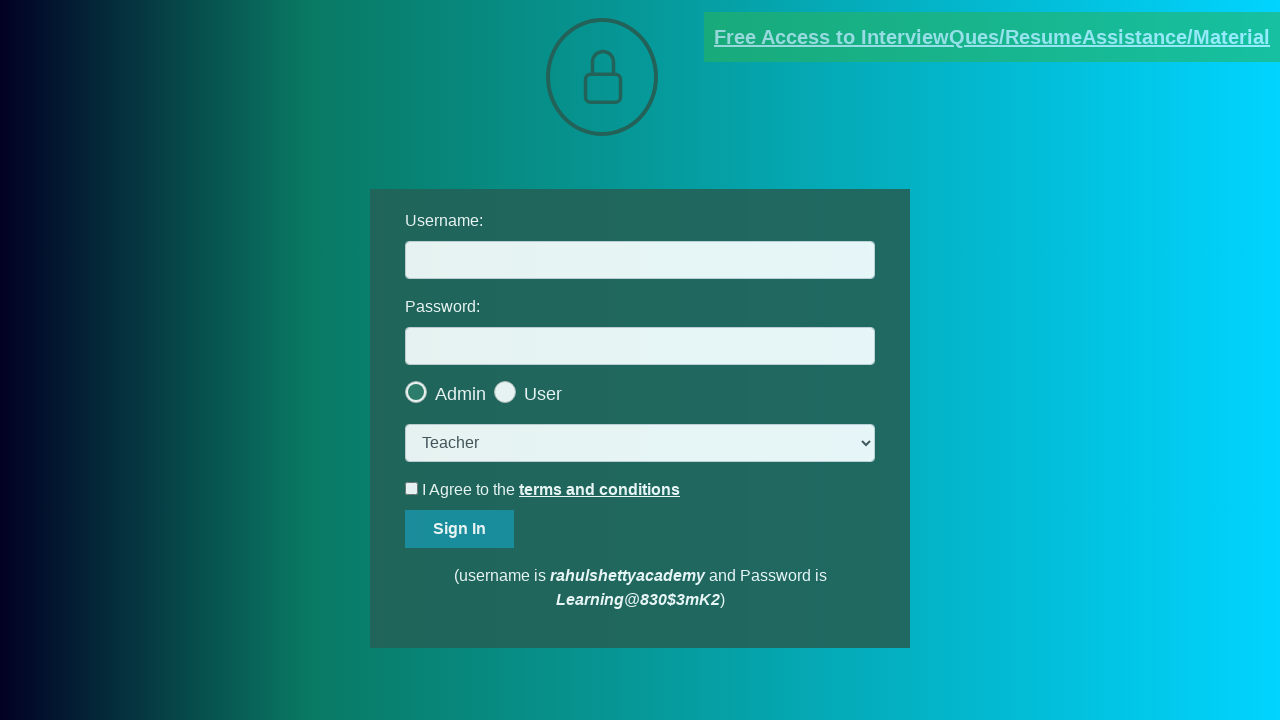

Selected dropdown option by value 'consult' on select
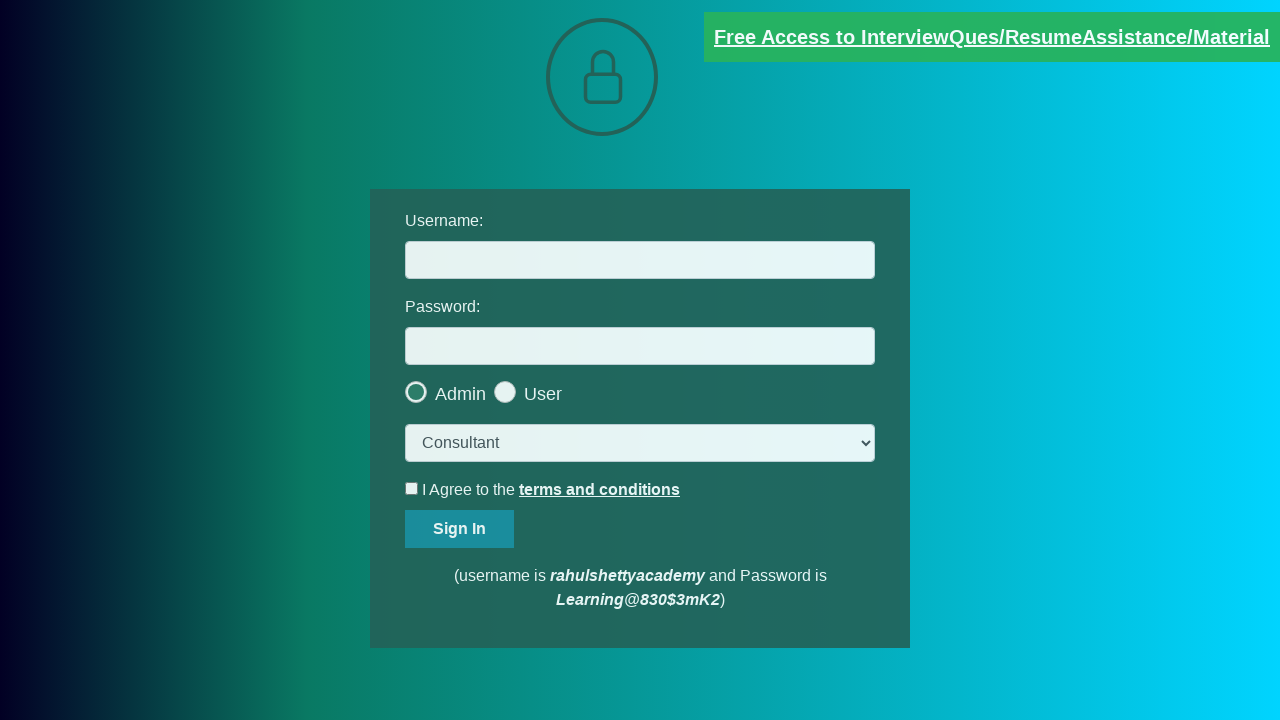

Selected dropdown option by visible text 'Student' on select
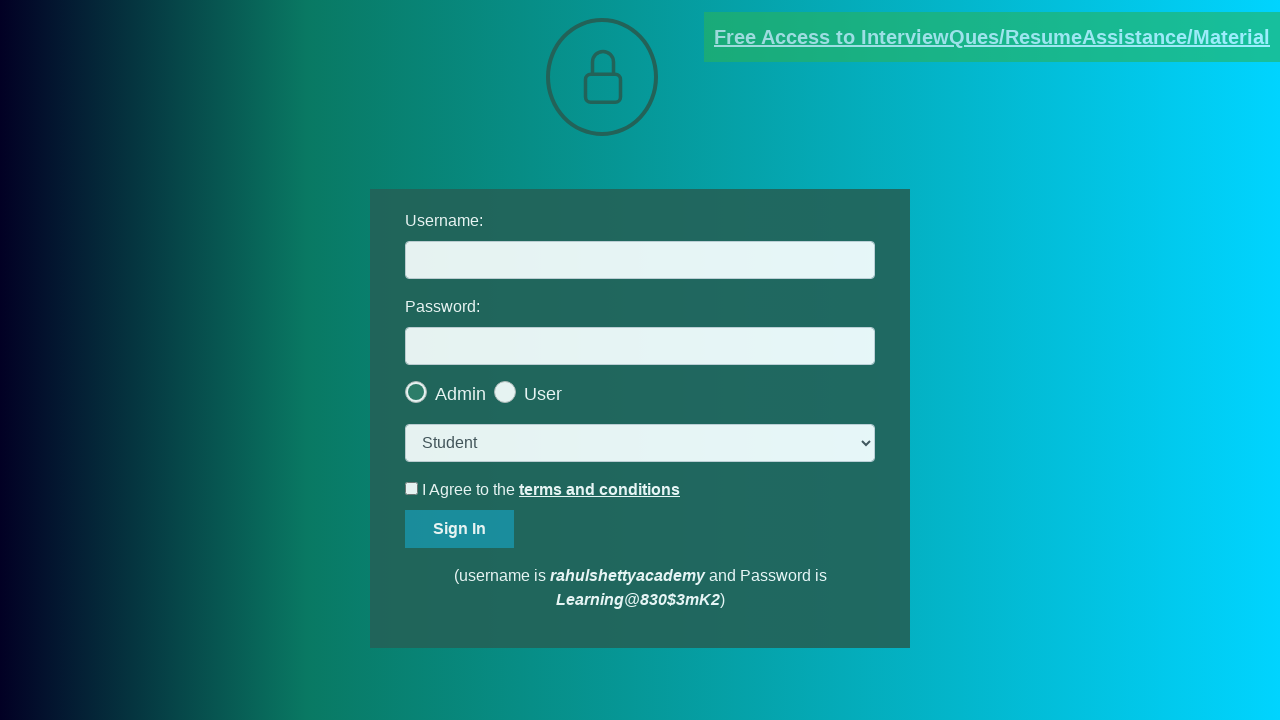

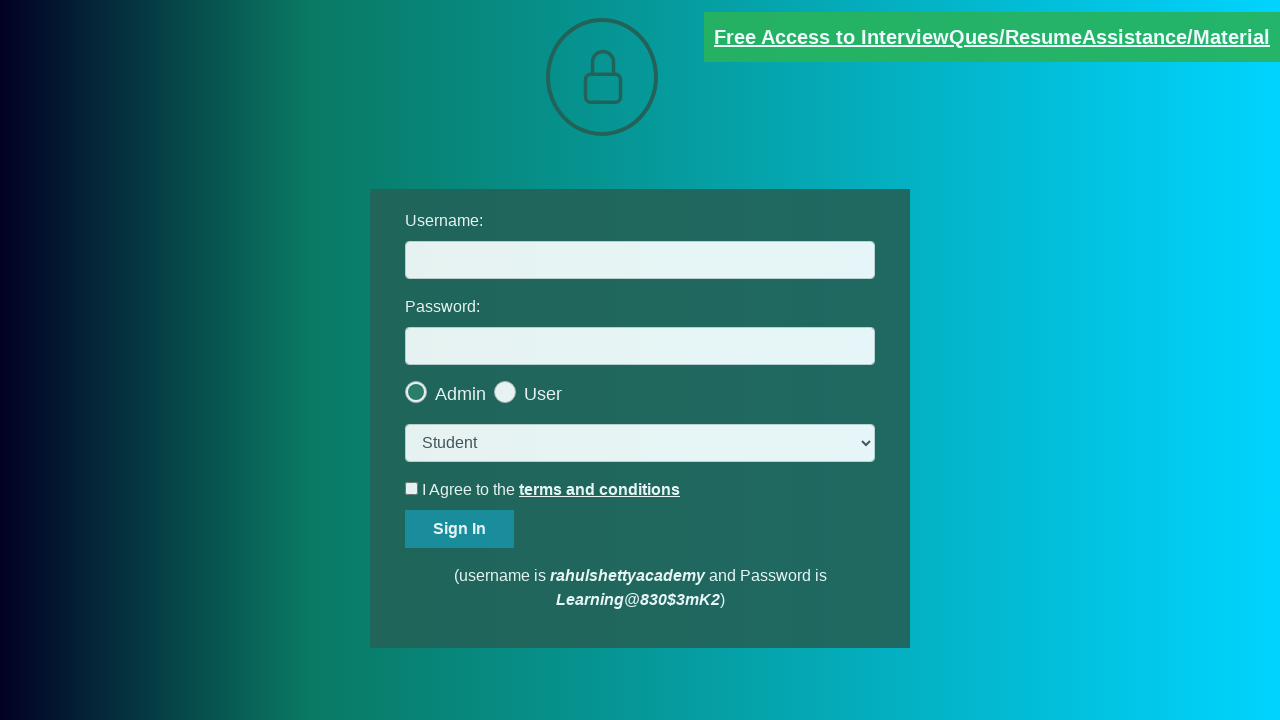